Navigates to Python.org and clicks on the Downloads button using text-based XPATH

Starting URL: https://python.org

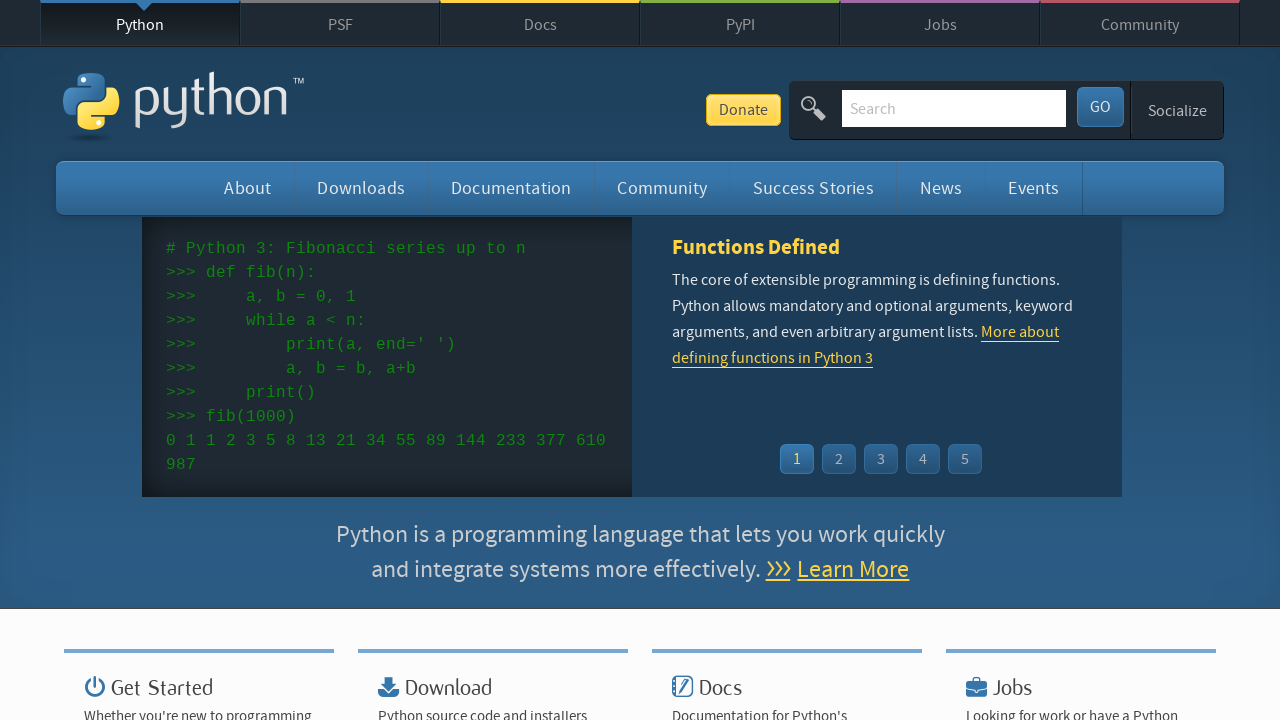

Navigated to https://python.org
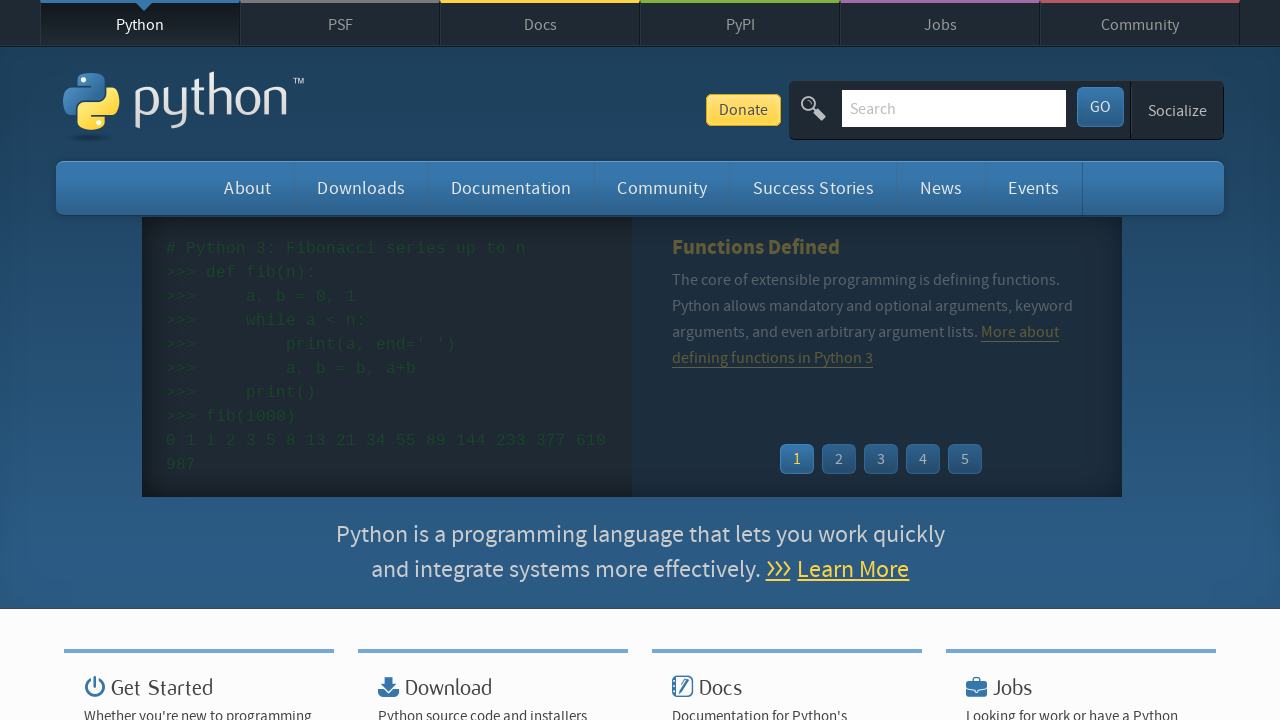

Clicked on the Downloads button using text-based XPATH at (361, 188) on xpath=//*[contains(text(), 'Downloads')]
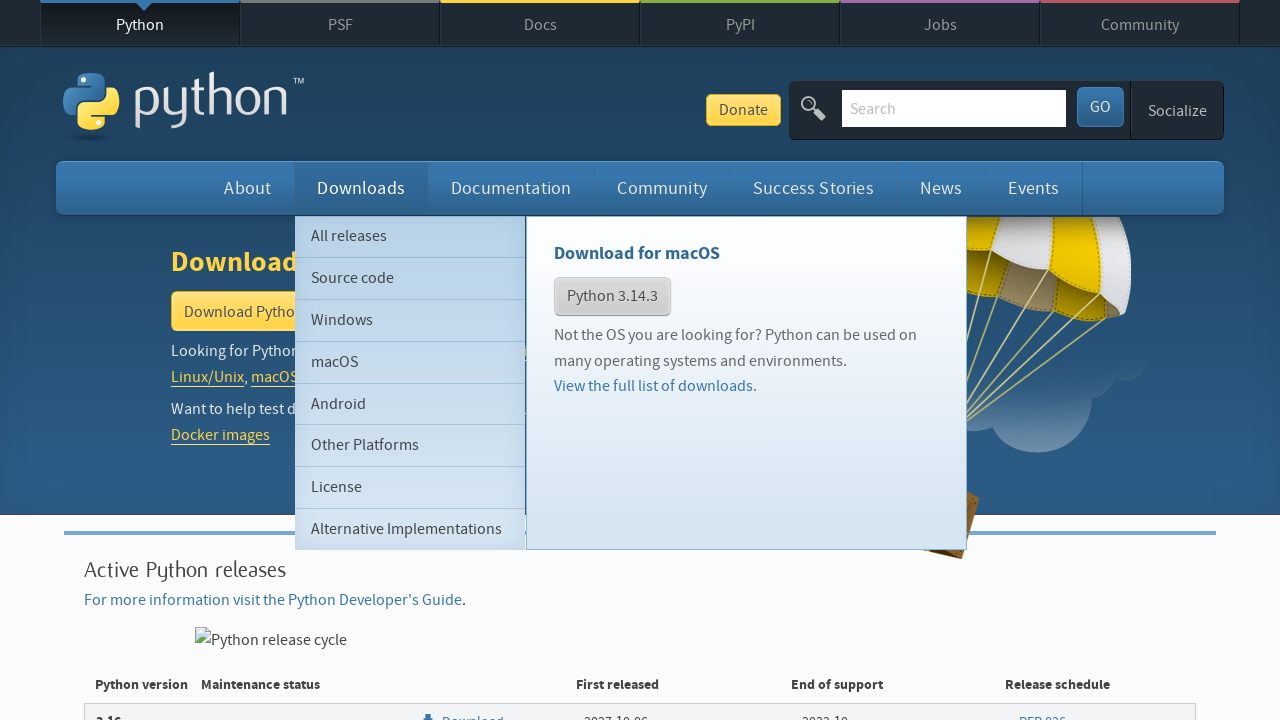

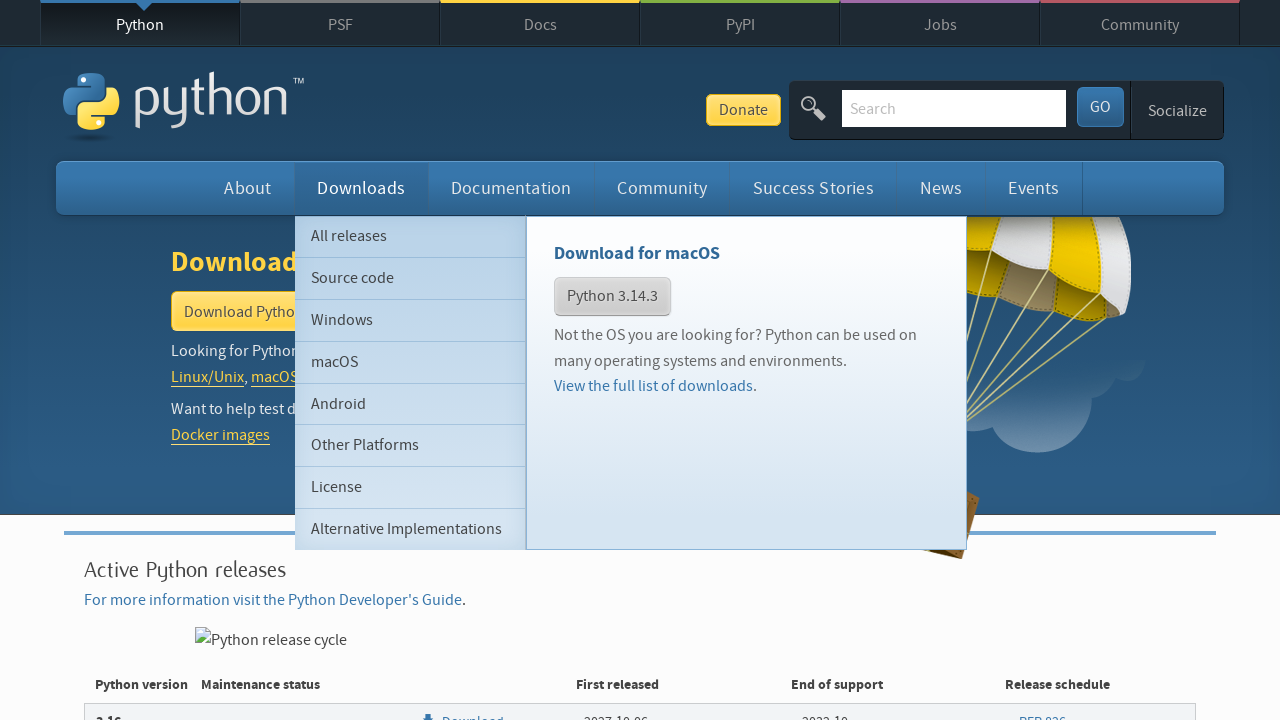